Tests drag and drop functionality on the jQuery UI droppable demo page by dragging an element and dropping it onto a target drop zone within an iframe.

Starting URL: https://jqueryui.com/droppable/

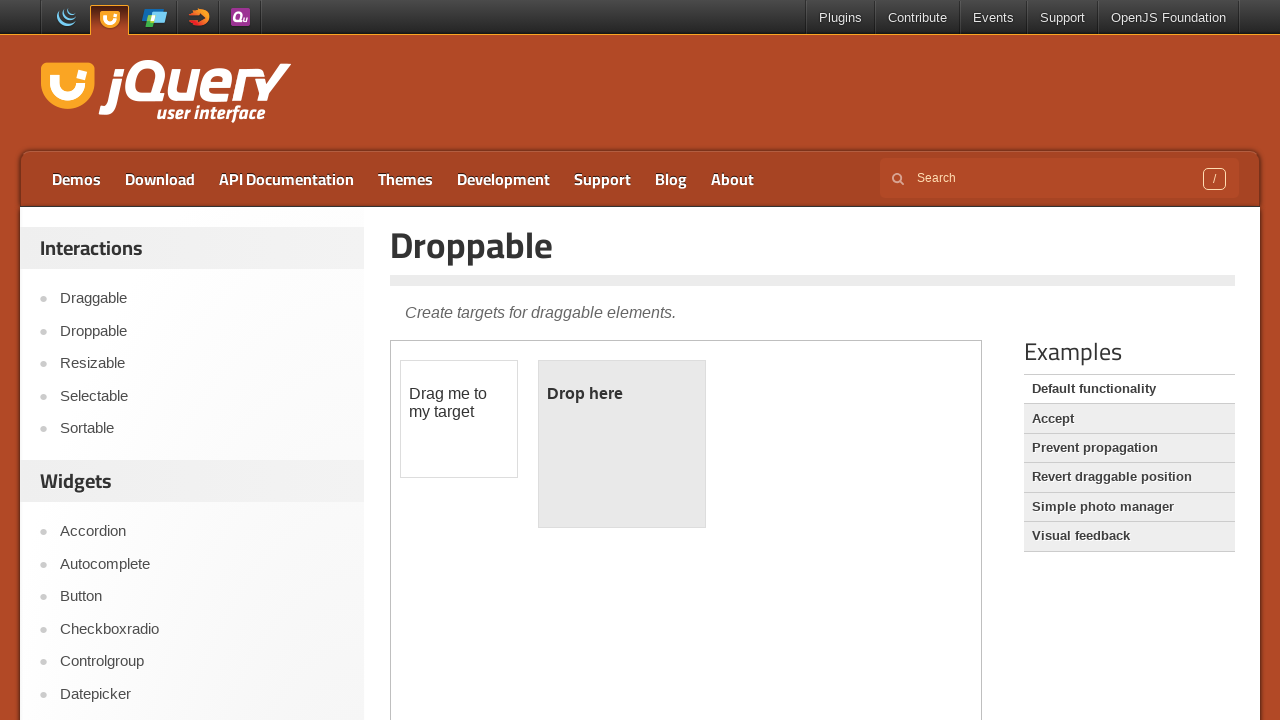

Verified page title is 'Droppable | jQuery UI'
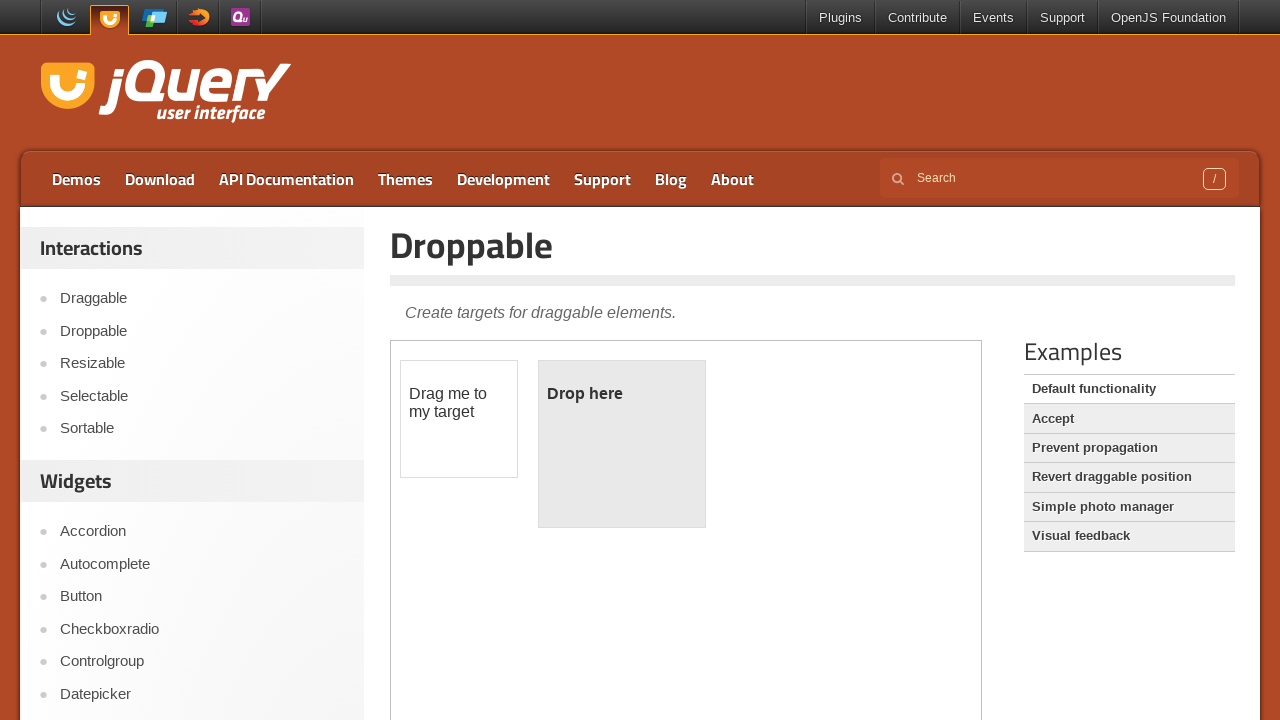

Located the demo iframe
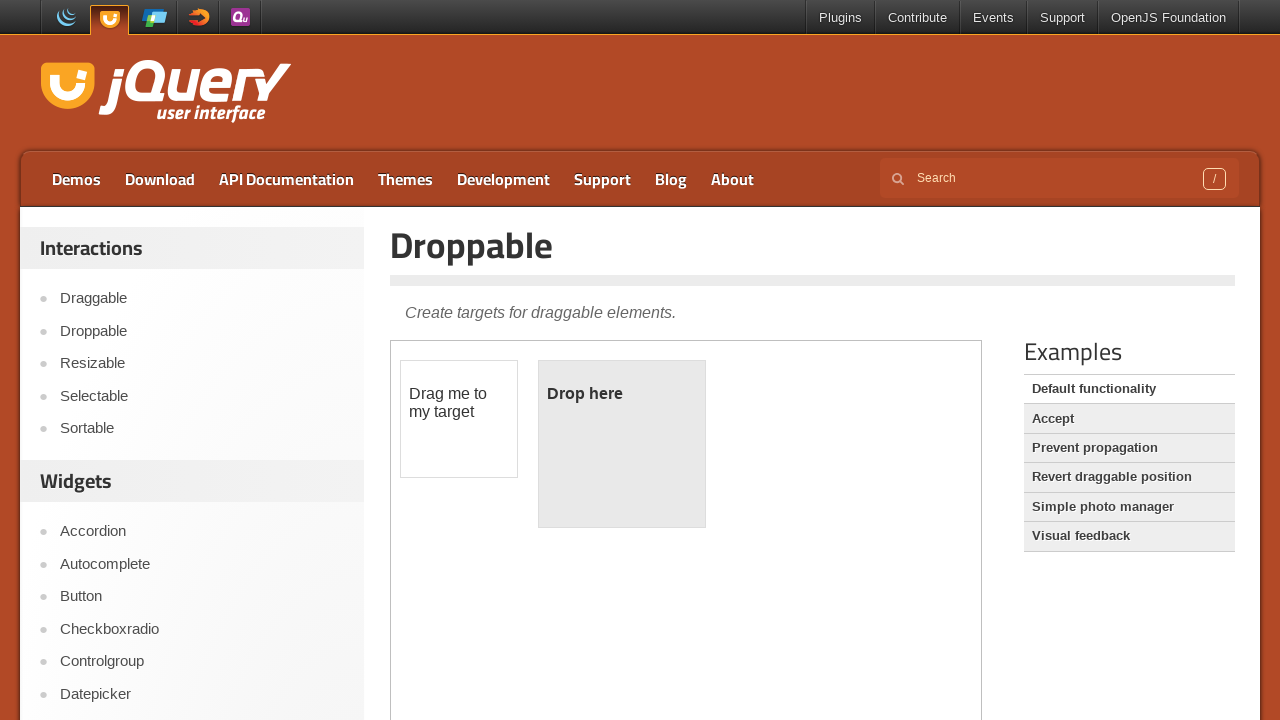

Located draggable element with id 'draggable' in iframe
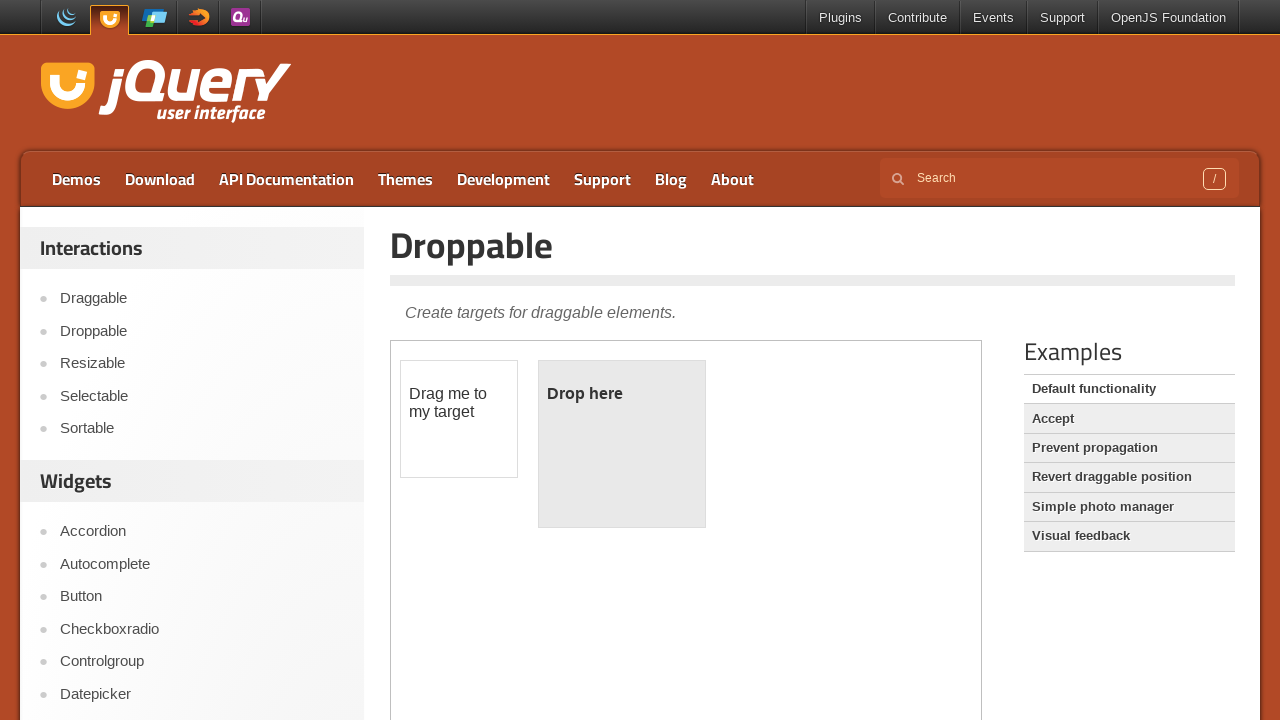

Located droppable target element with id 'droppable' in iframe
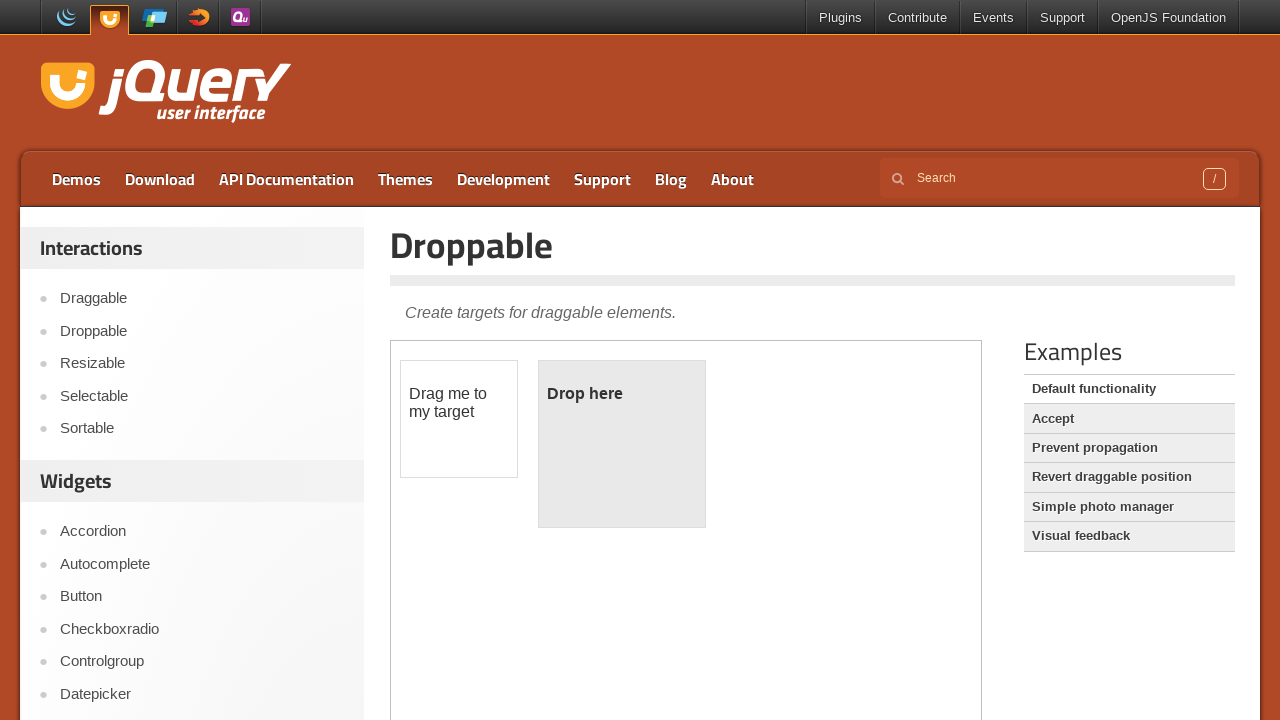

Dragged draggable element onto droppable target at (622, 444)
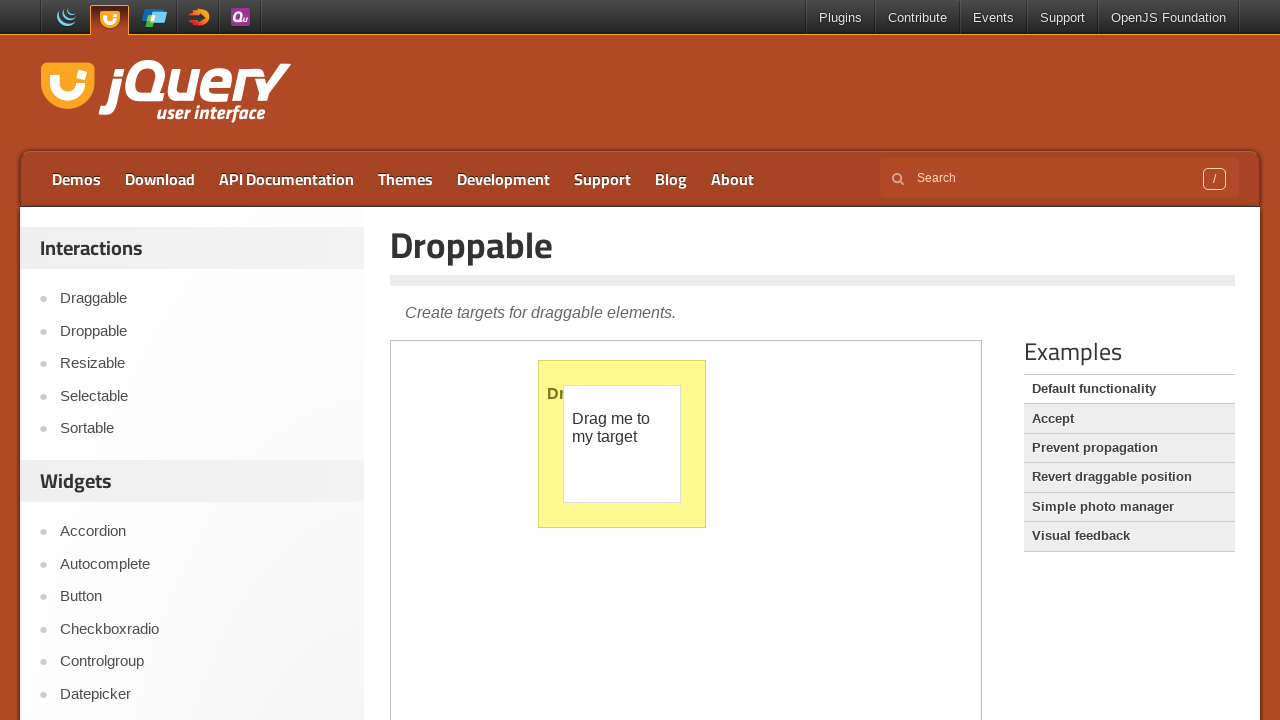

Waited 2 seconds to observe drag and drop result
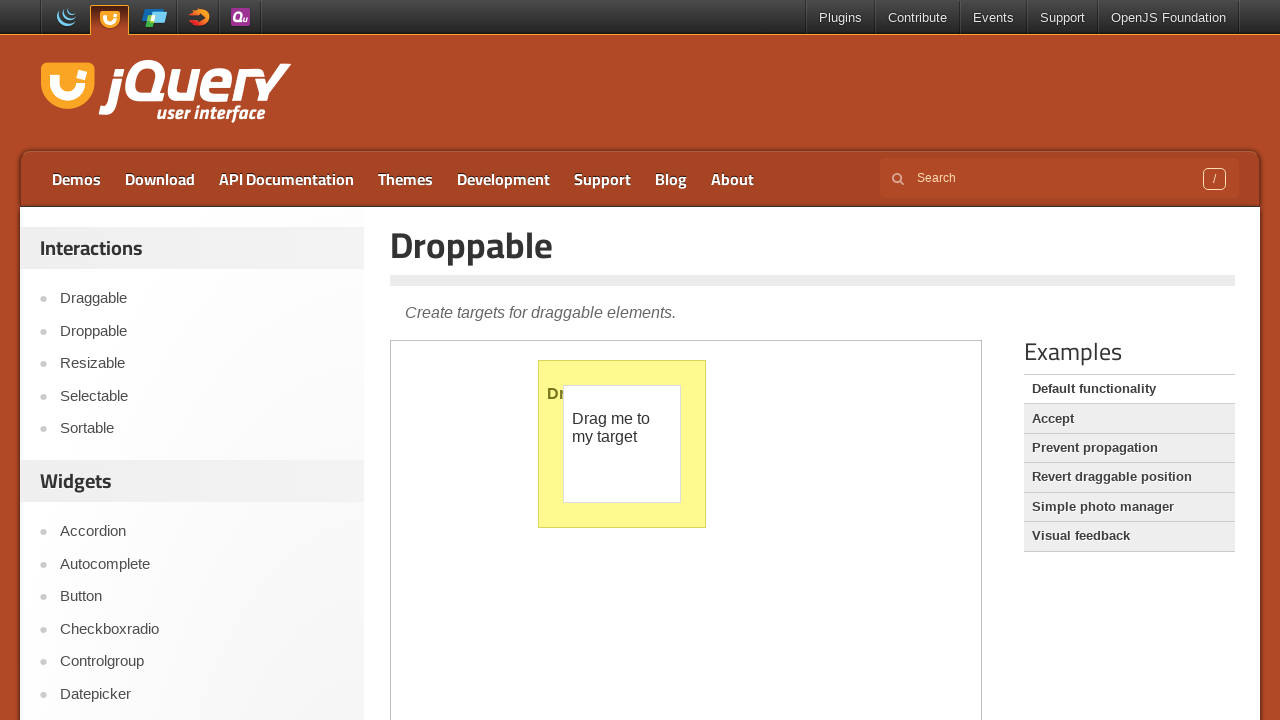

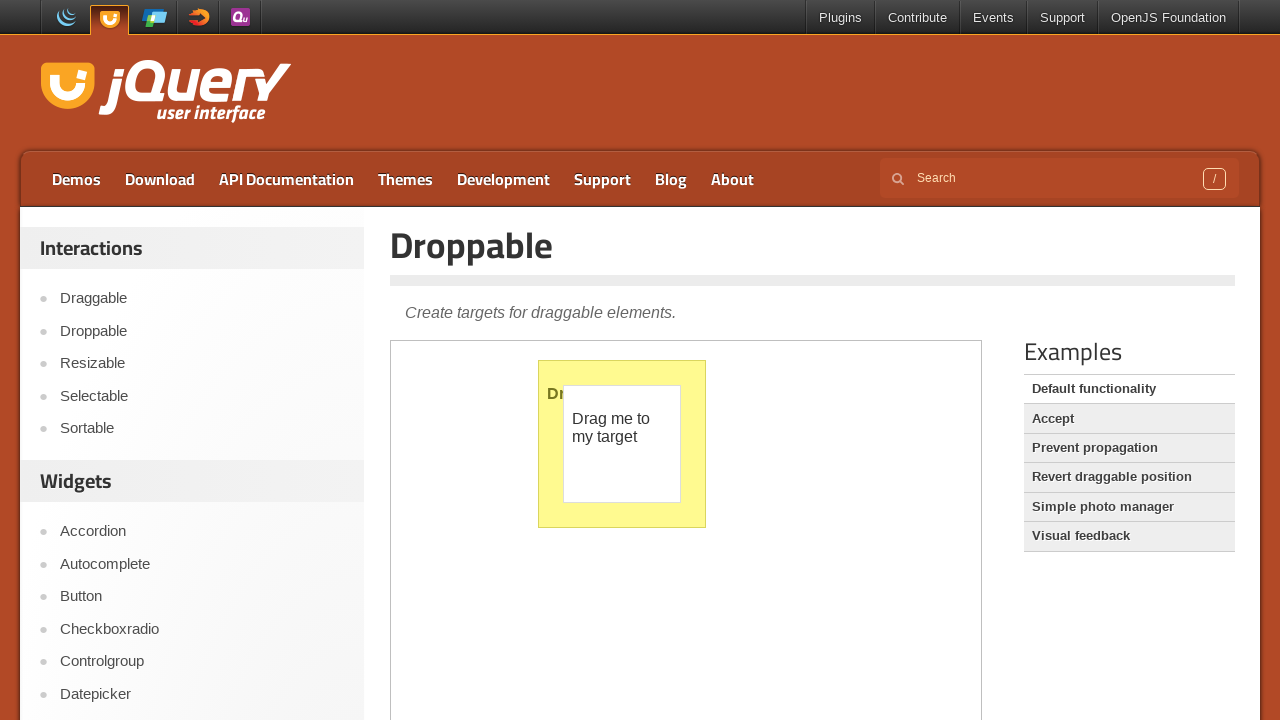